Navigates to the Rahul Shetty Academy client page and verifies the page loads by checking for the page title

Starting URL: https://rahulshettyacademy.com/client/

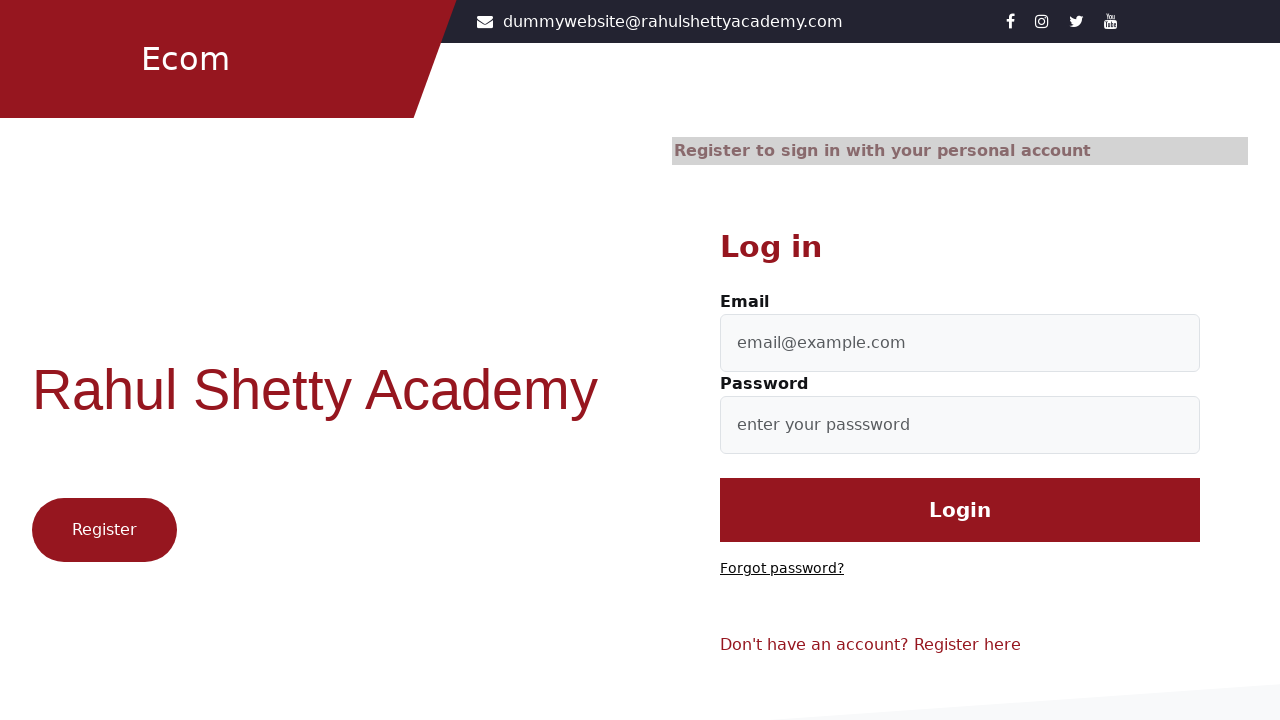

Waited for page to reach domcontentloaded state
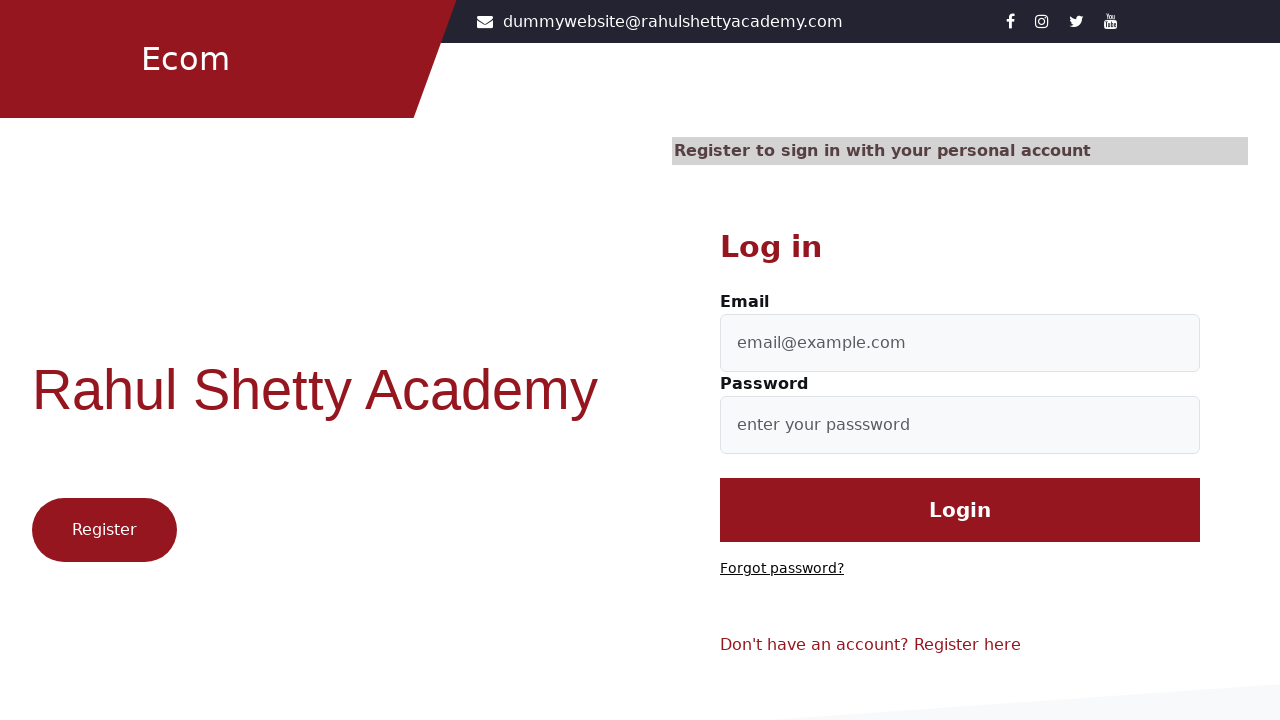

Verified page title is not empty
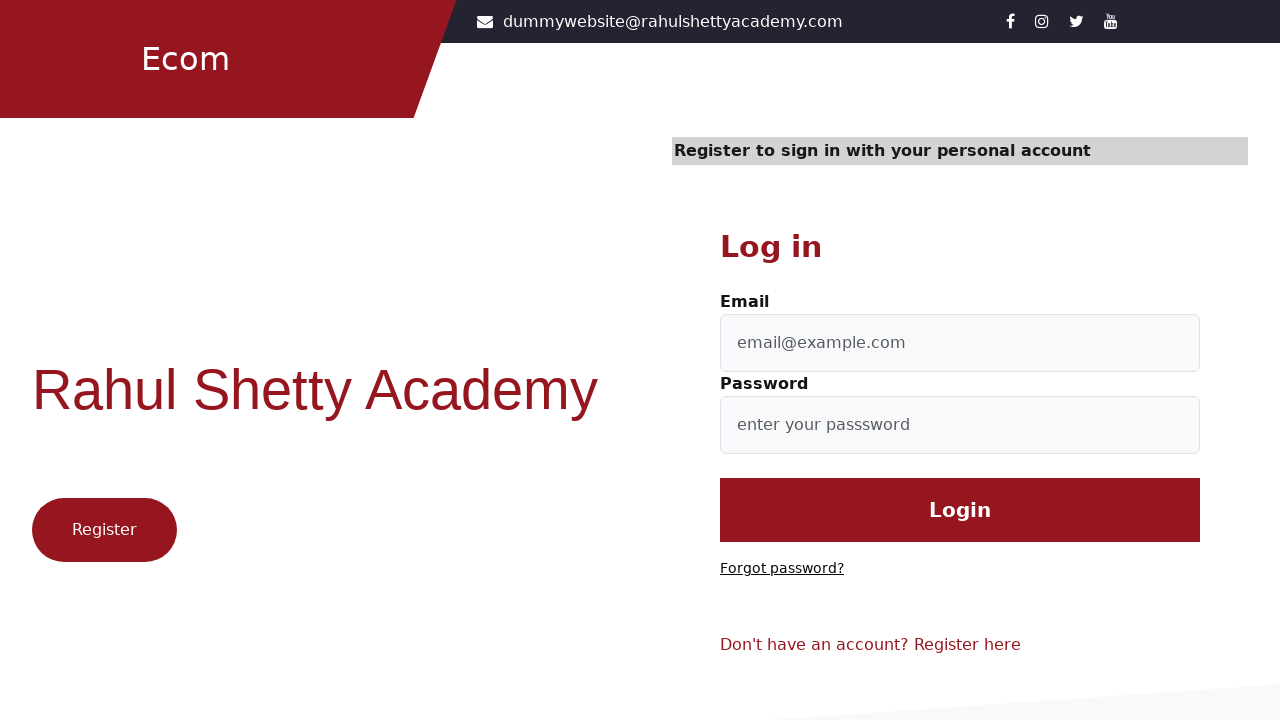

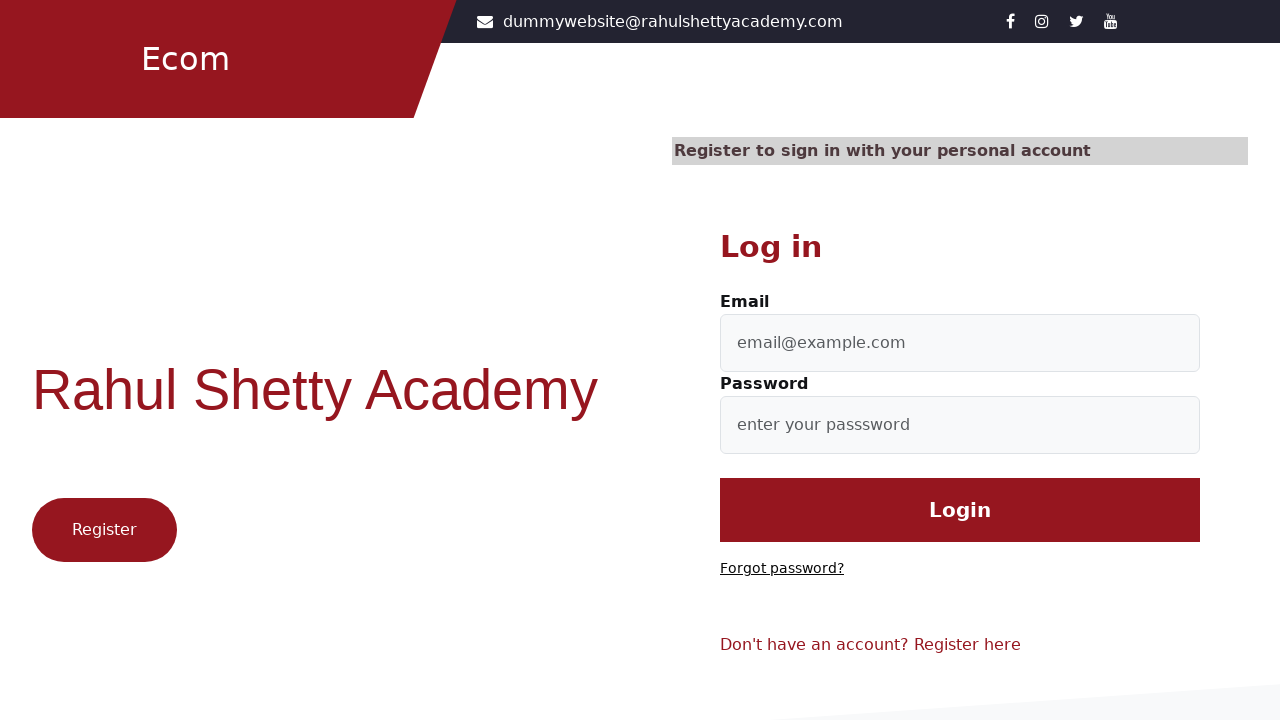